Tests the Darwin Tree of Life portal search functionality by entering a species name and submitting the search

Starting URL: https://portal.darwintreeoflife.org/data

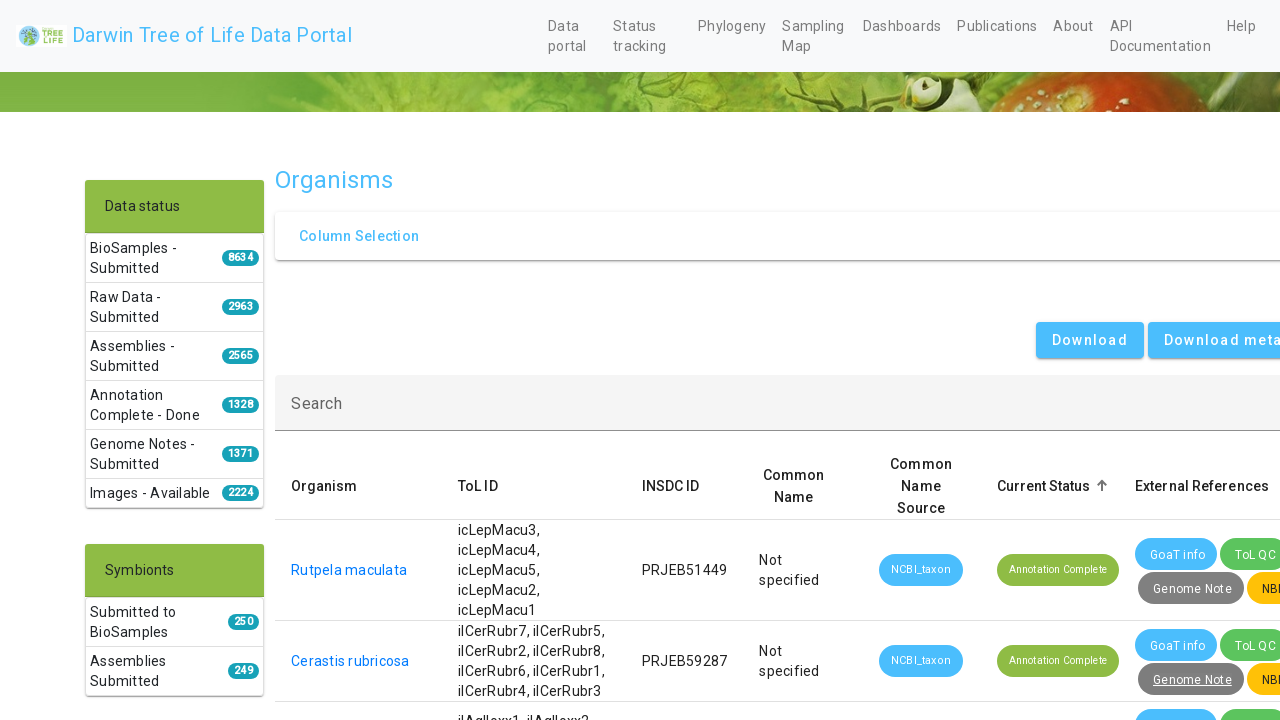

Cleared the search input field on #mat-input-0
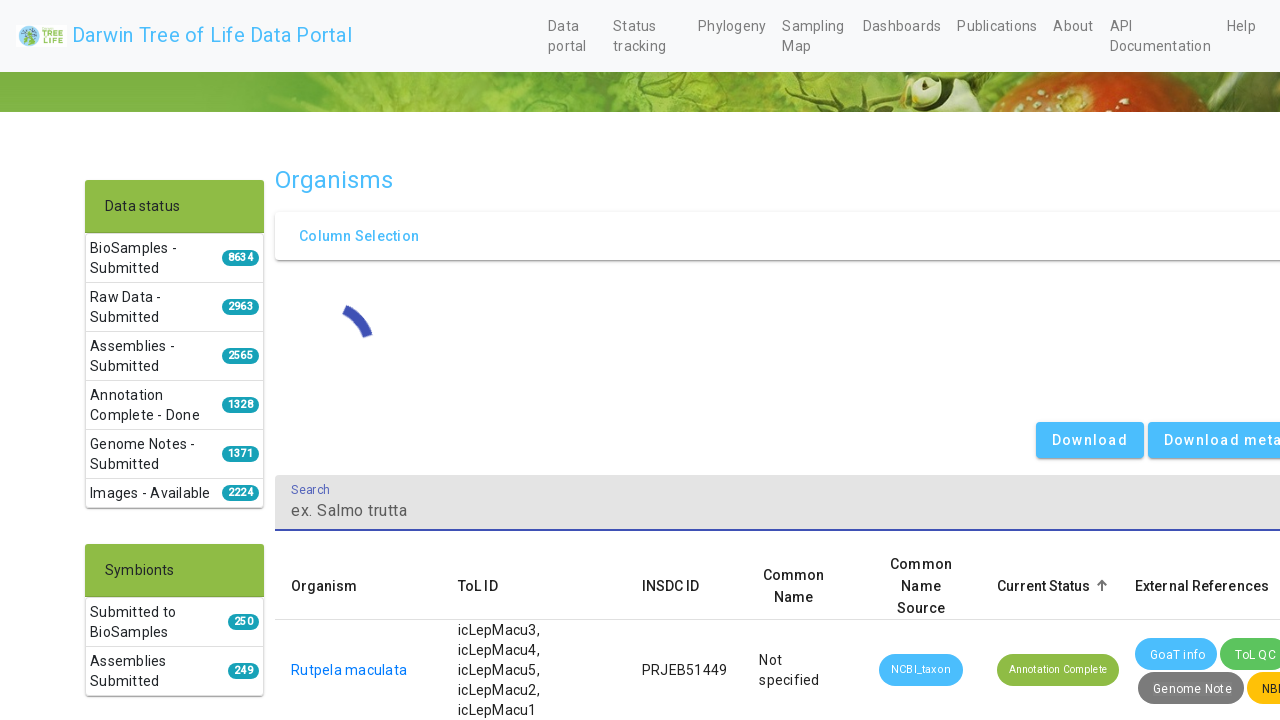

Entered species name 'Linaria vulgaris' in search field on #mat-input-0
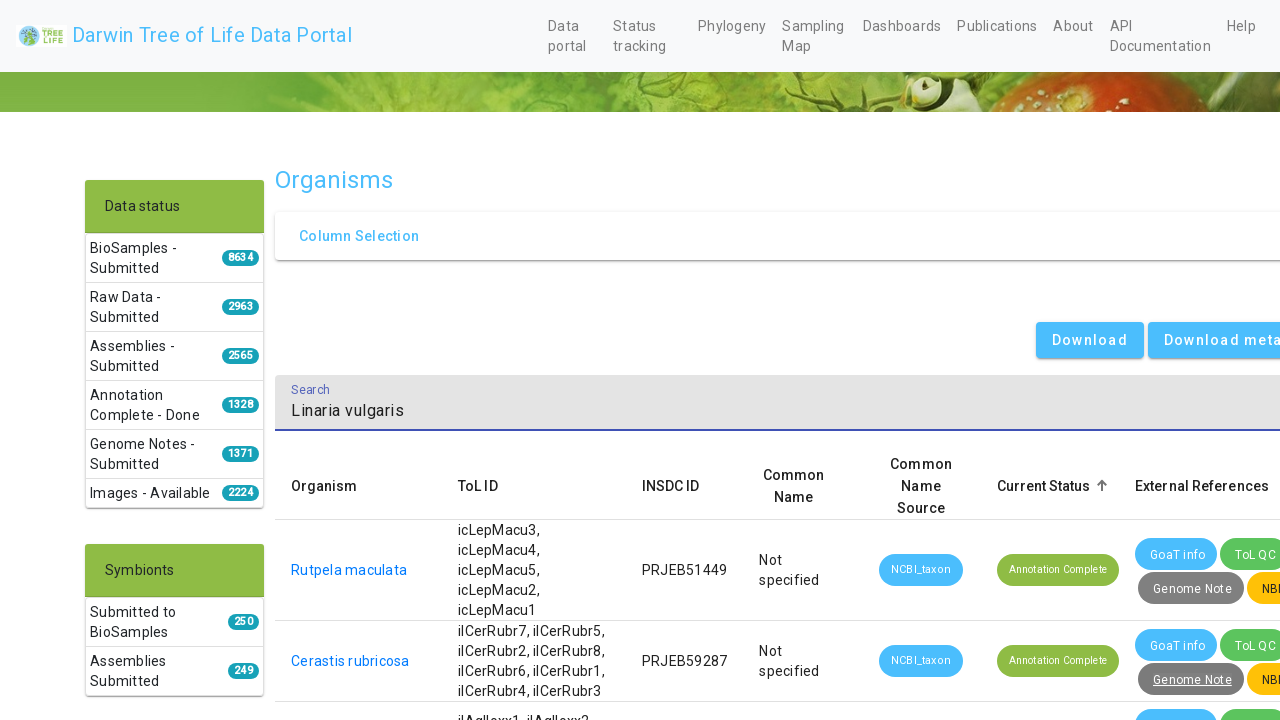

Submitted search query by pressing Enter on #mat-input-0
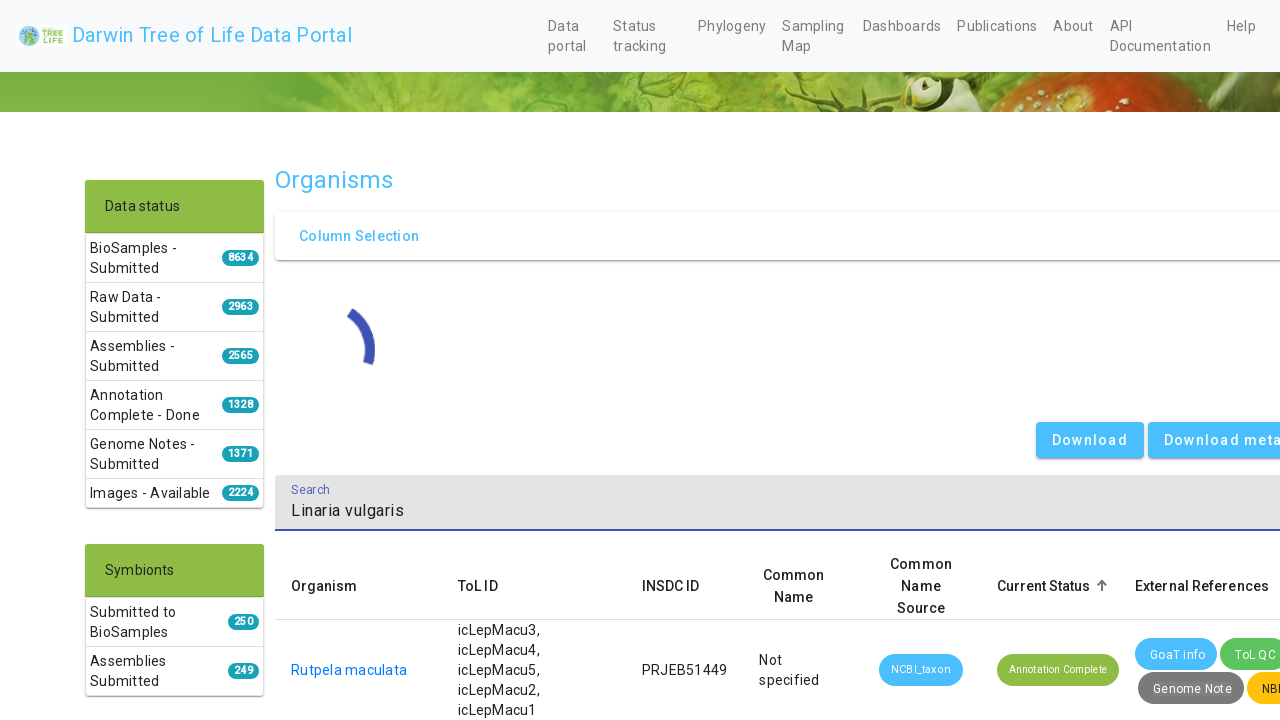

Search results loaded successfully
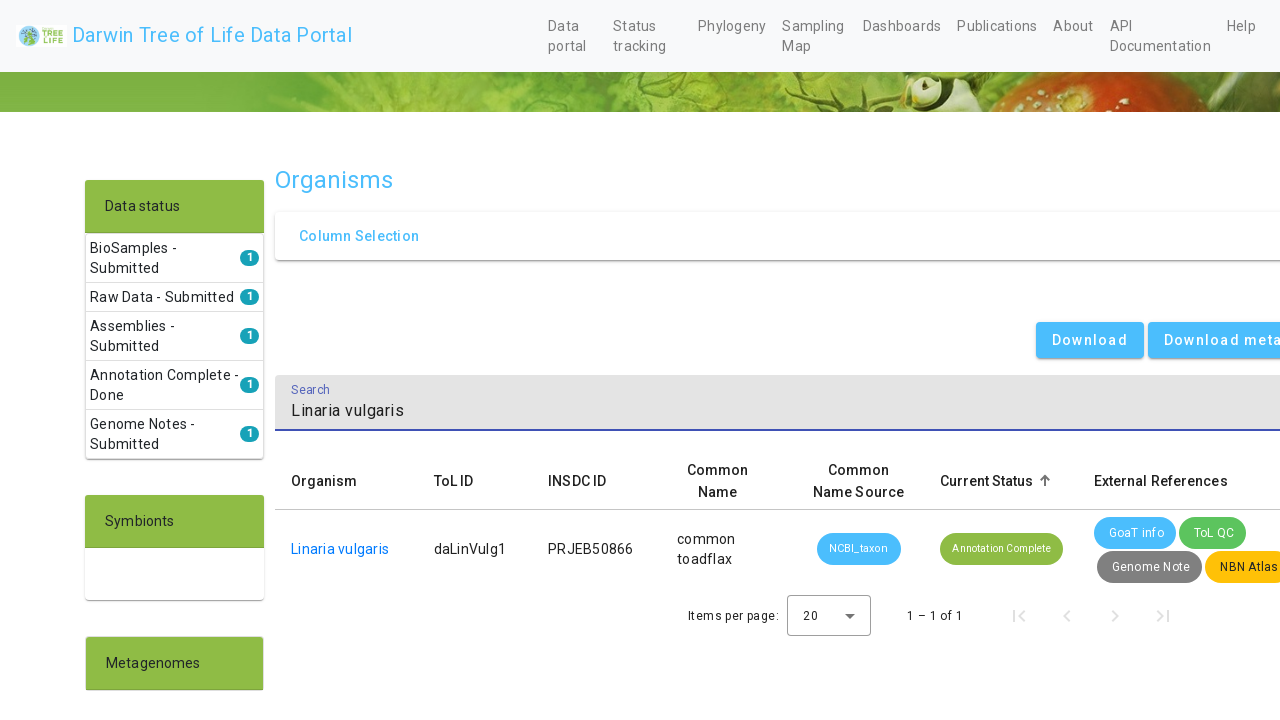

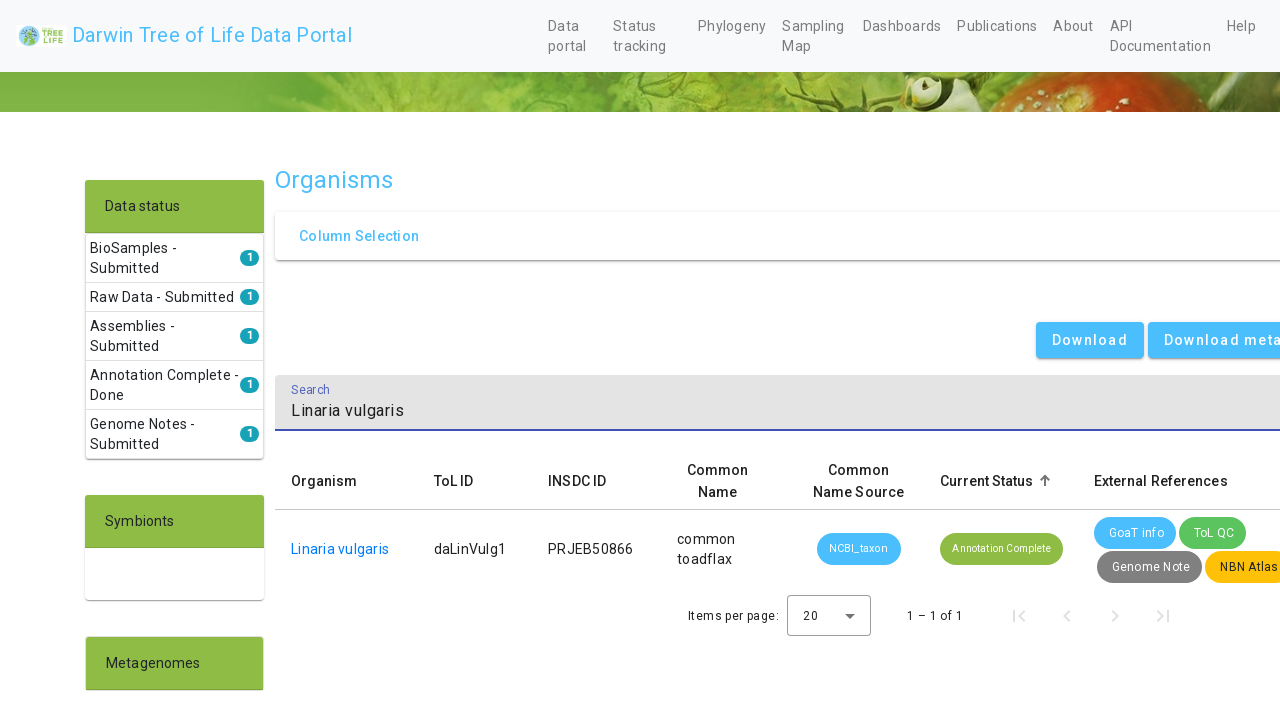